Tests Bootstrap dropdown functionality by clicking on the dropdown menu and selecting the JavaScript option from the list

Starting URL: https://www.w3schools.com/bootstrap/bootstrap_dropdowns.asp

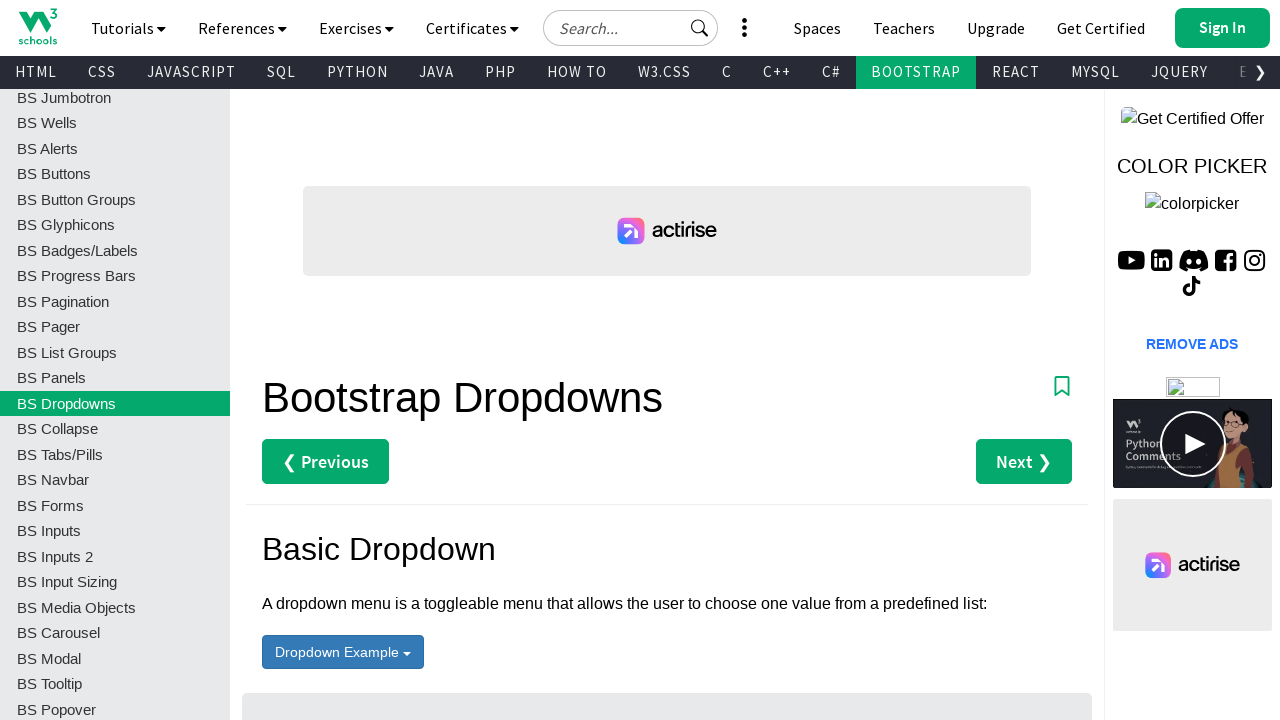

Clicked the dropdown menu button at (343, 652) on #menu1
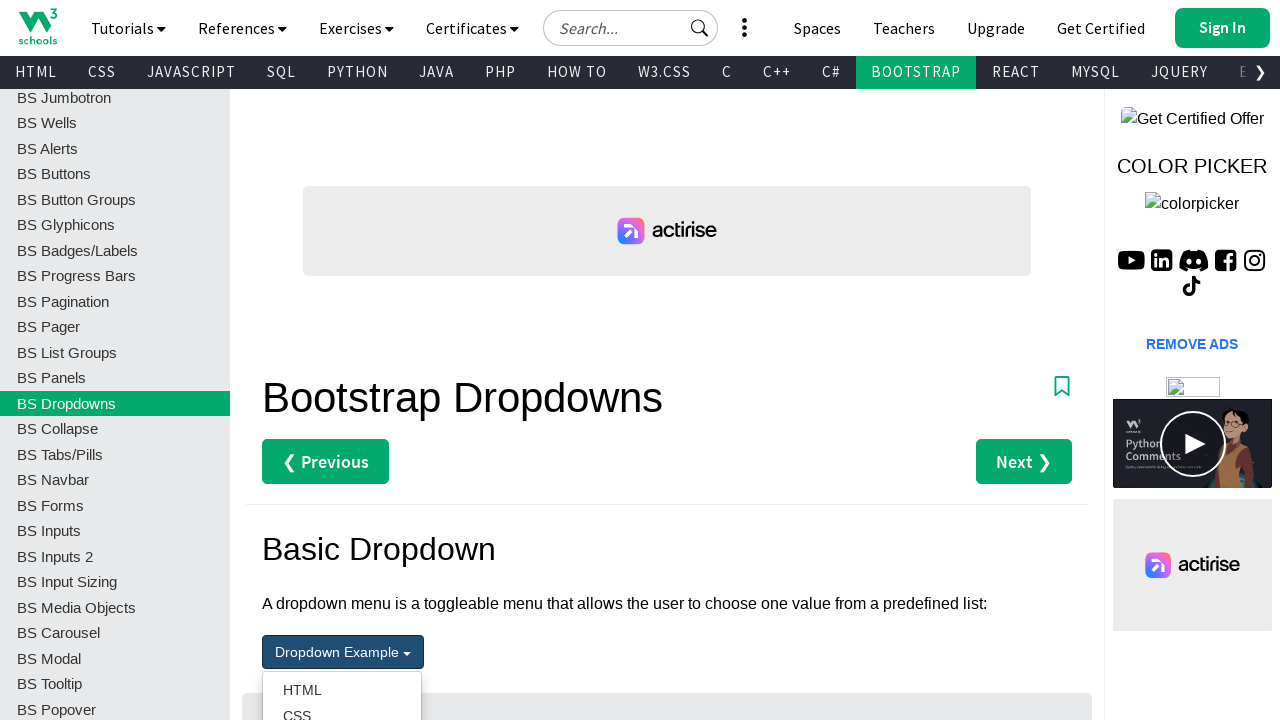

Located all dropdown menu items
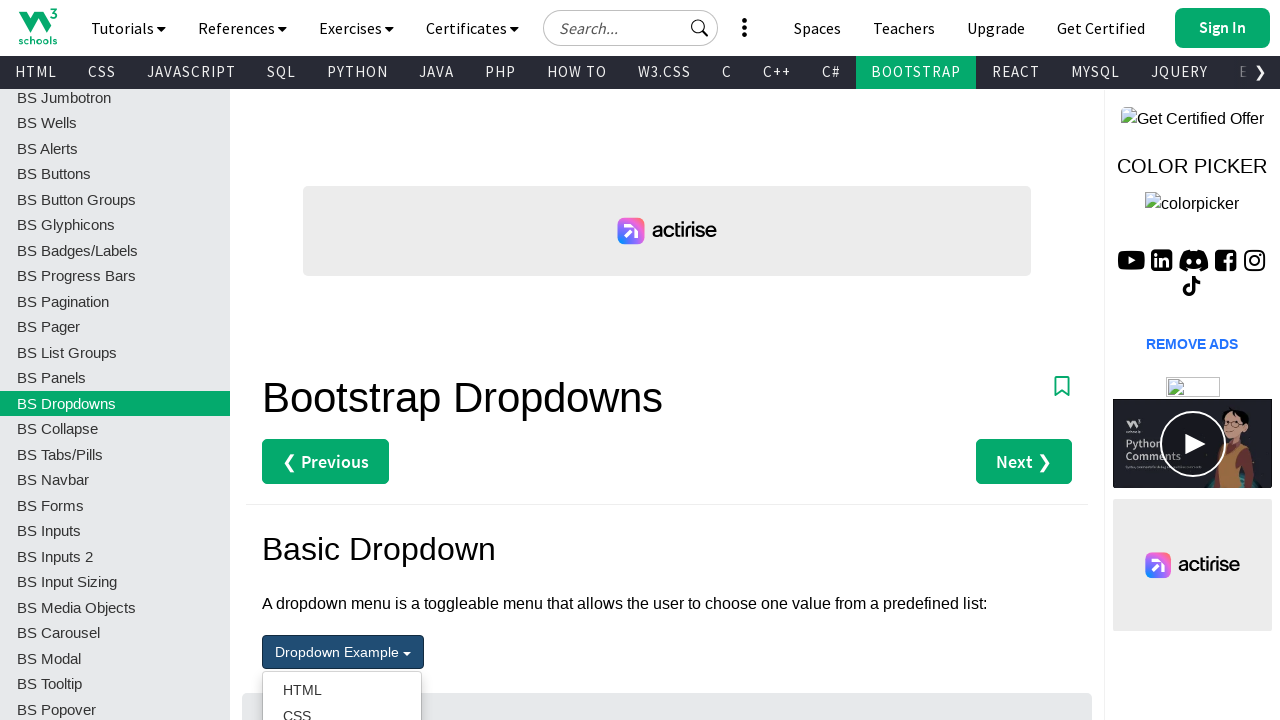

Clicked the JavaScript option from the dropdown menu at (342, 360) on .dropdown-menu.test li a >> nth=2
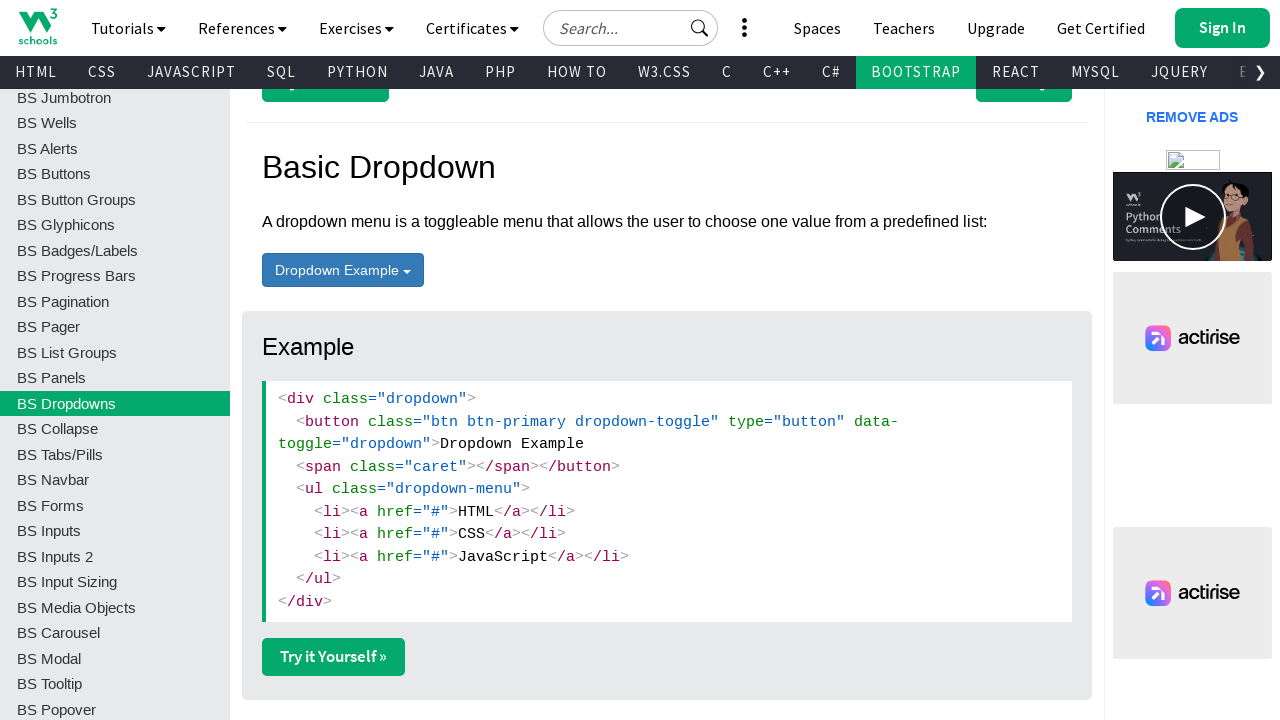

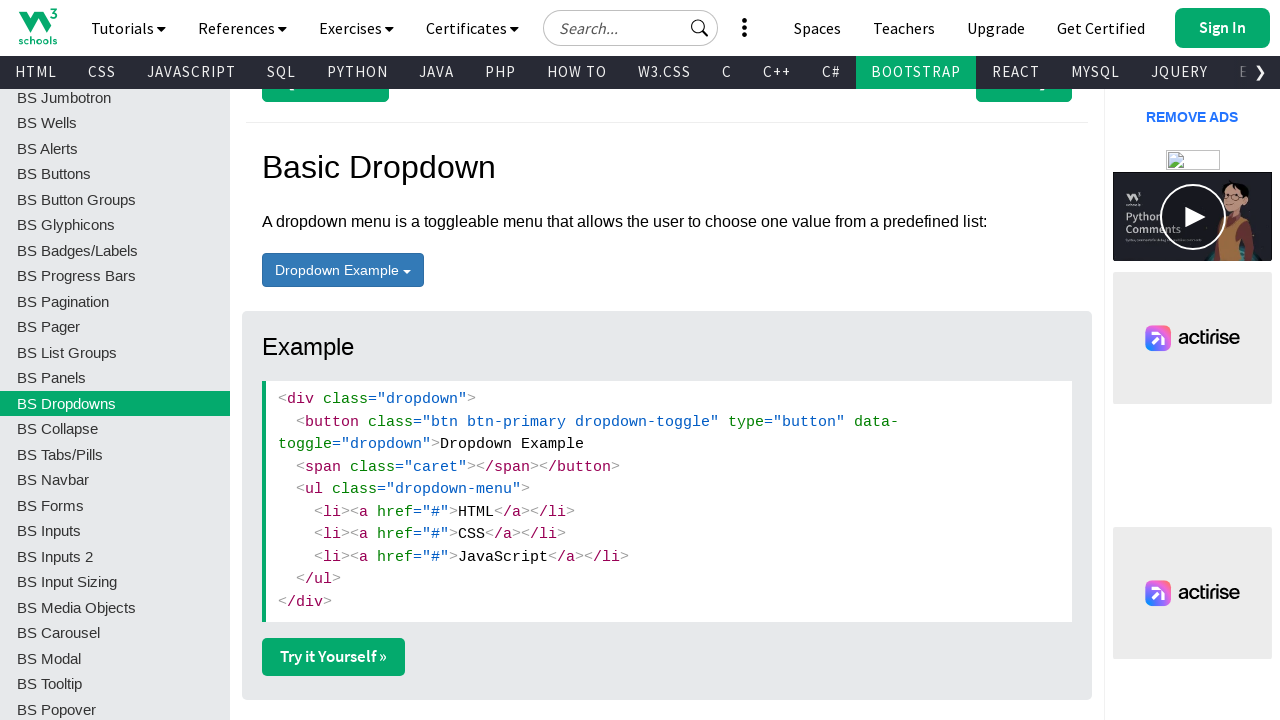